Tests horizontal tree component by clicking on expandable nodes to reveal content

Starting URL: https://www.leafground.com/tree.xhtml

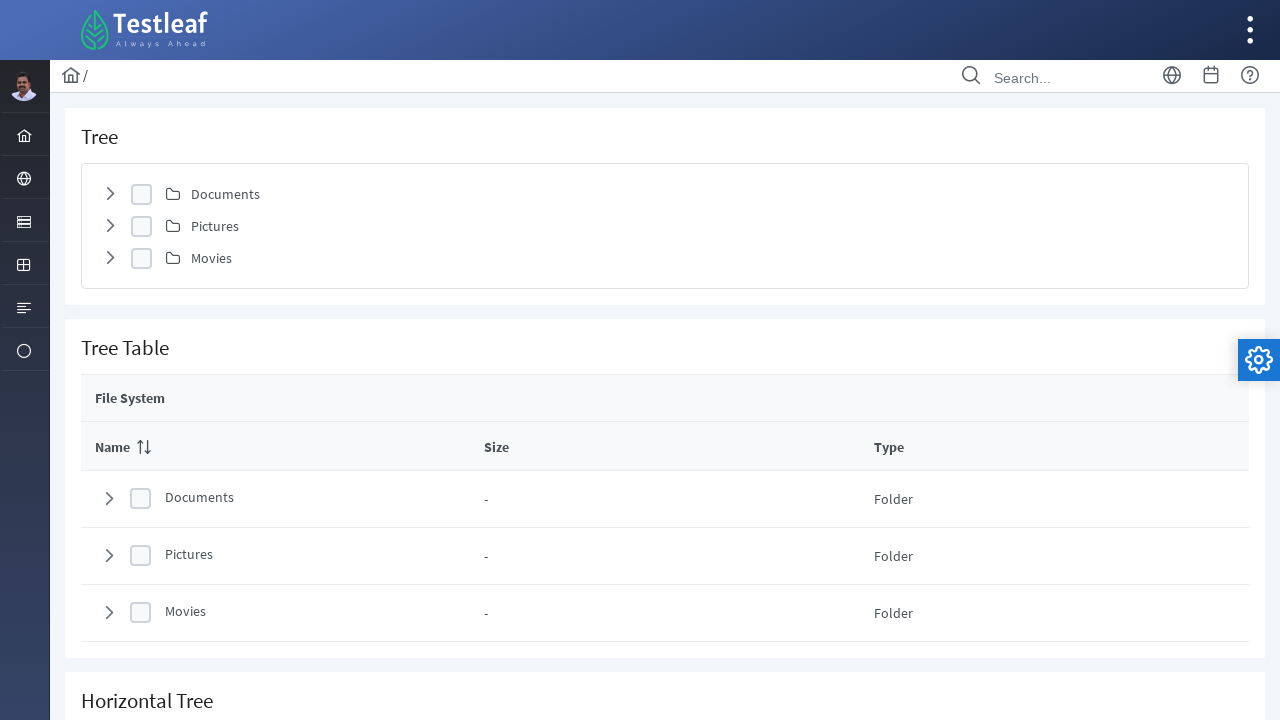

Clicked on expandable horizontal tree node to expand it at (144, 604) on xpath=//*[@id='j_idt107']/table/tbody/tr/td[1]/div/span[1]
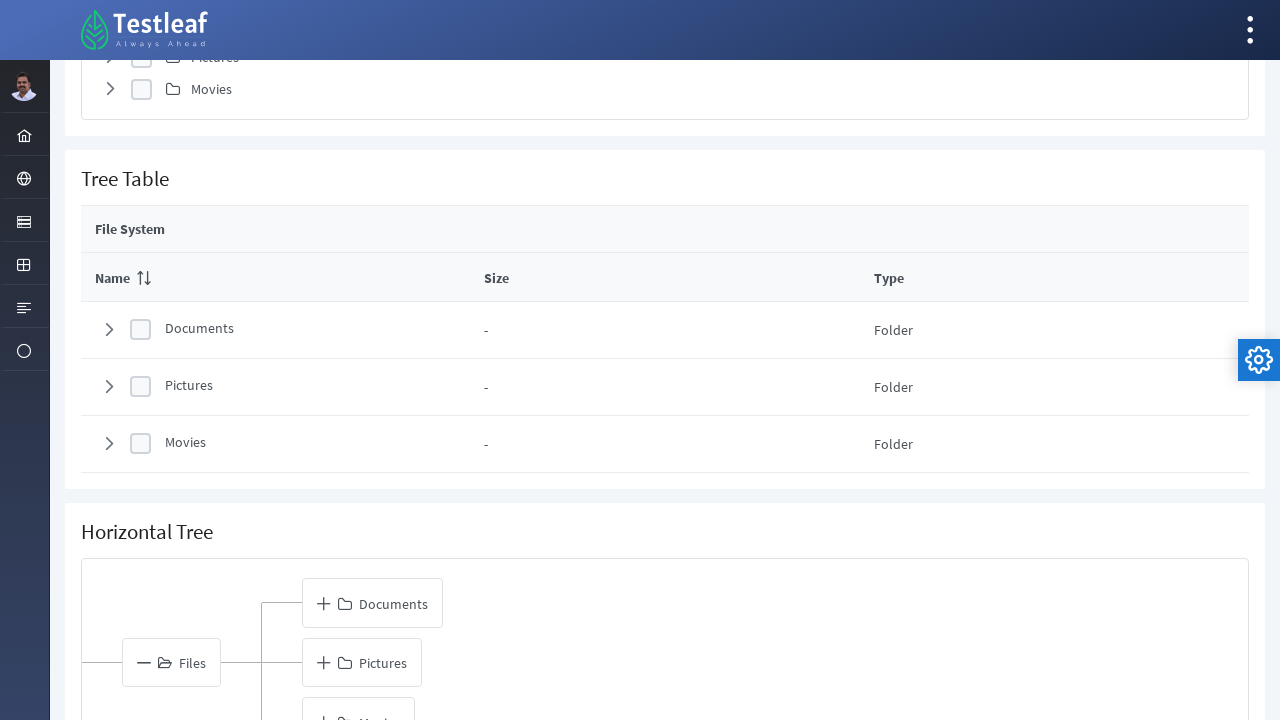

Expanded content became visible in horizontal tree
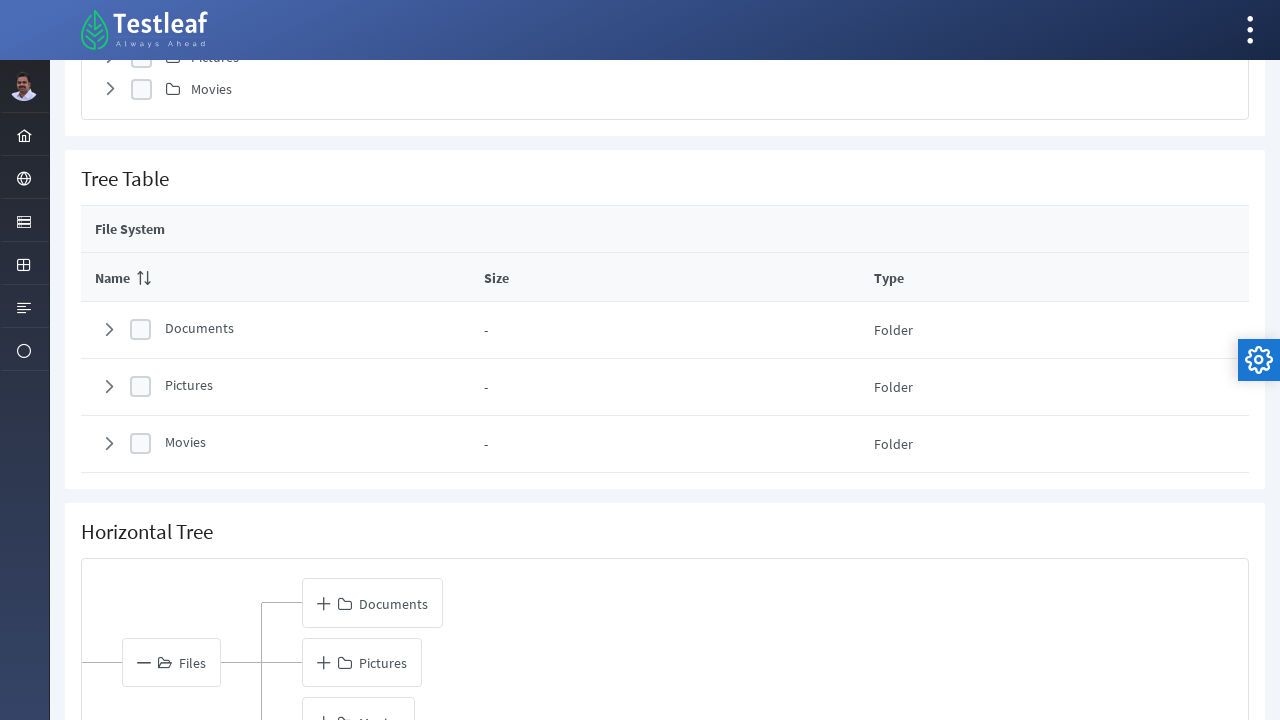

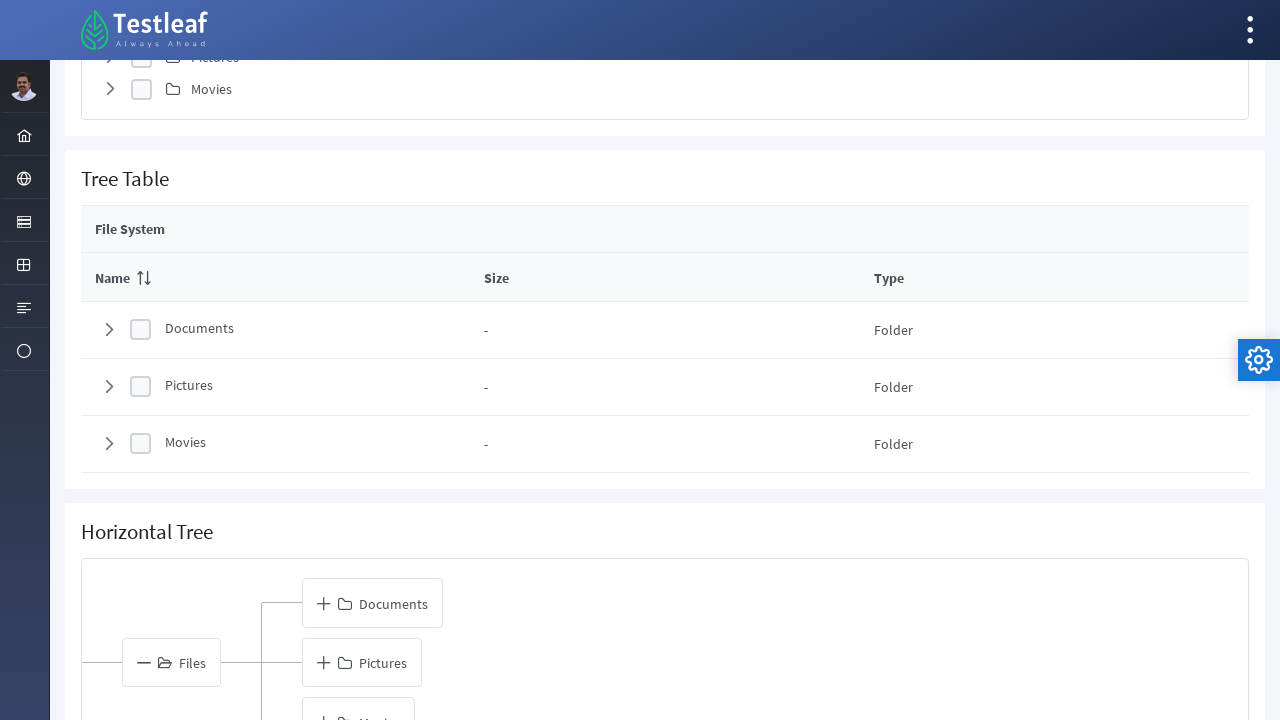